Tests checkbox functionality by verifying a Senior Citizen Discount checkbox is initially unchecked, then clicking it to select it and verifying its selected state

Starting URL: https://rahulshettyacademy.com/dropdownsPractise/

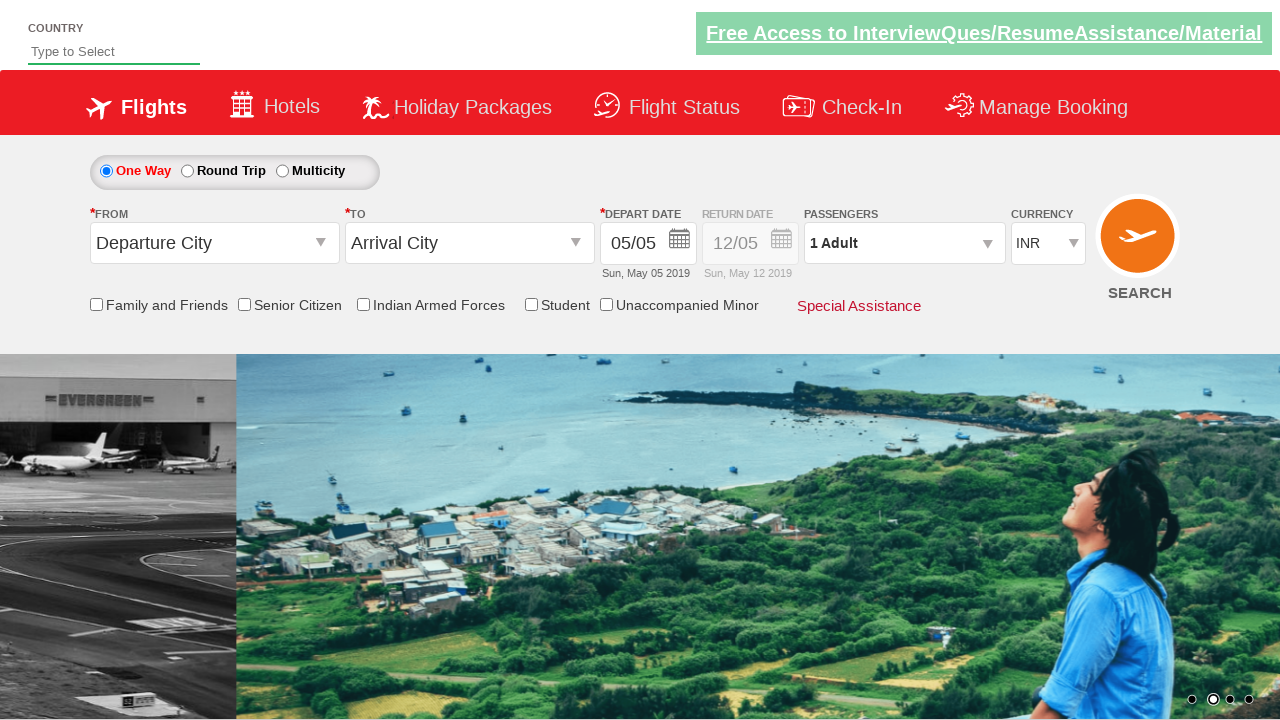

Located Senior Citizen Discount checkbox element
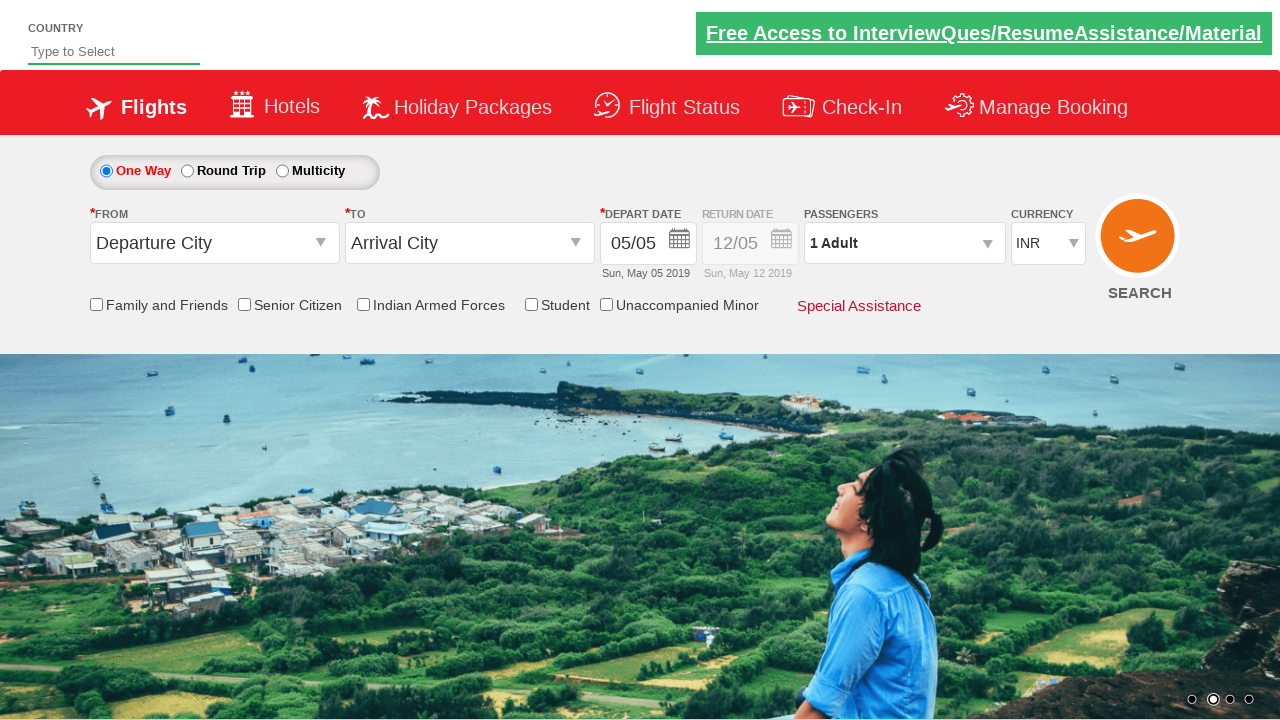

Verified Senior Citizen Discount checkbox is initially unchecked
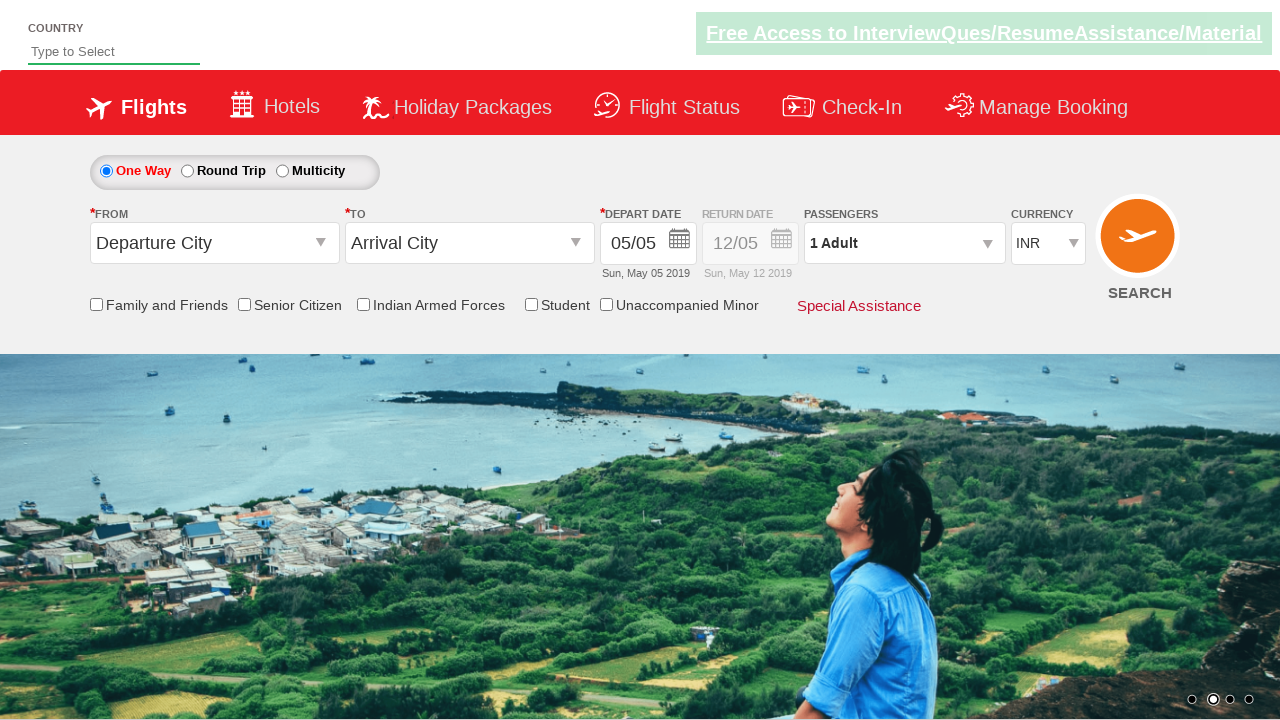

Clicked Senior Citizen Discount checkbox to select it at (244, 304) on input[id*='SeniorCitizenDiscount']
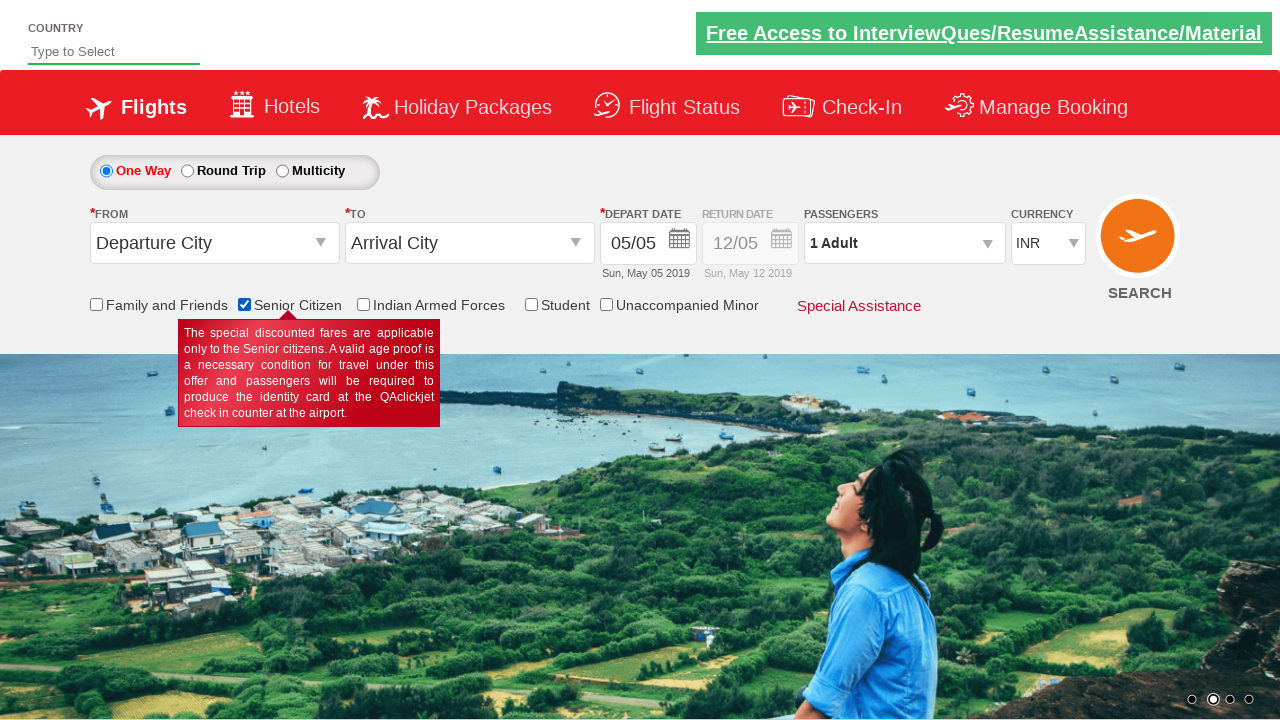

Verified Senior Citizen Discount checkbox is now checked
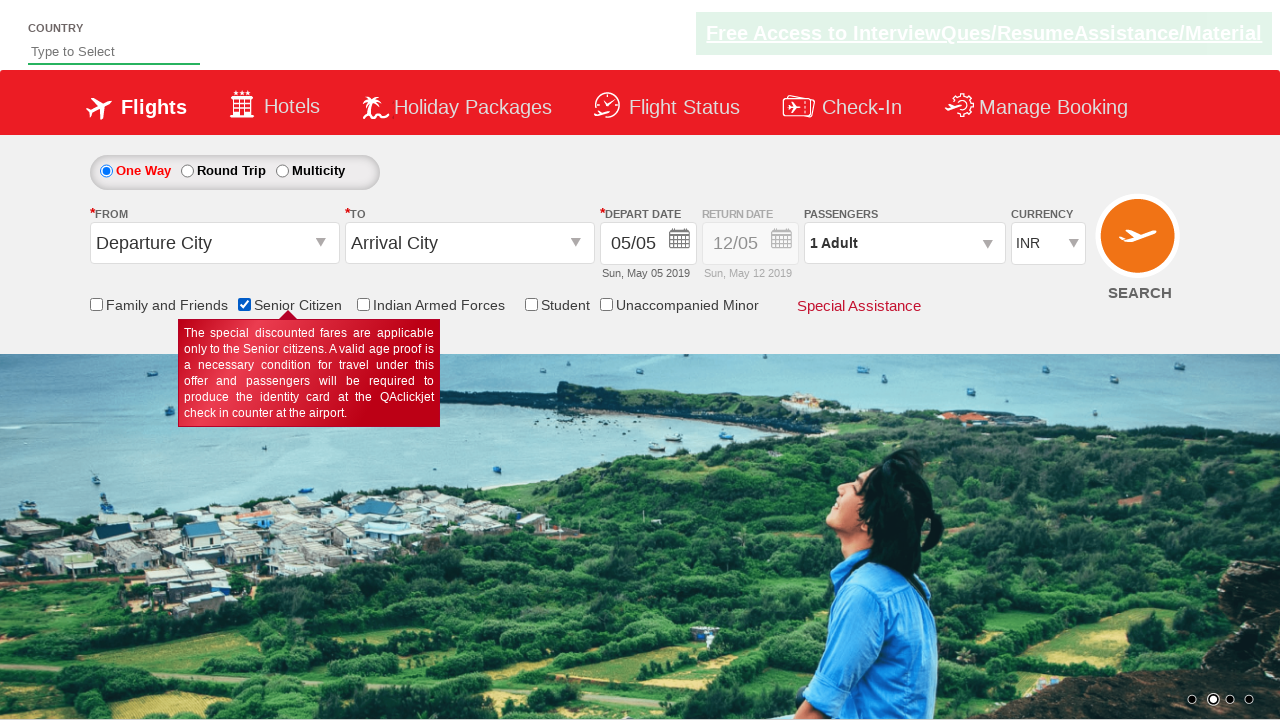

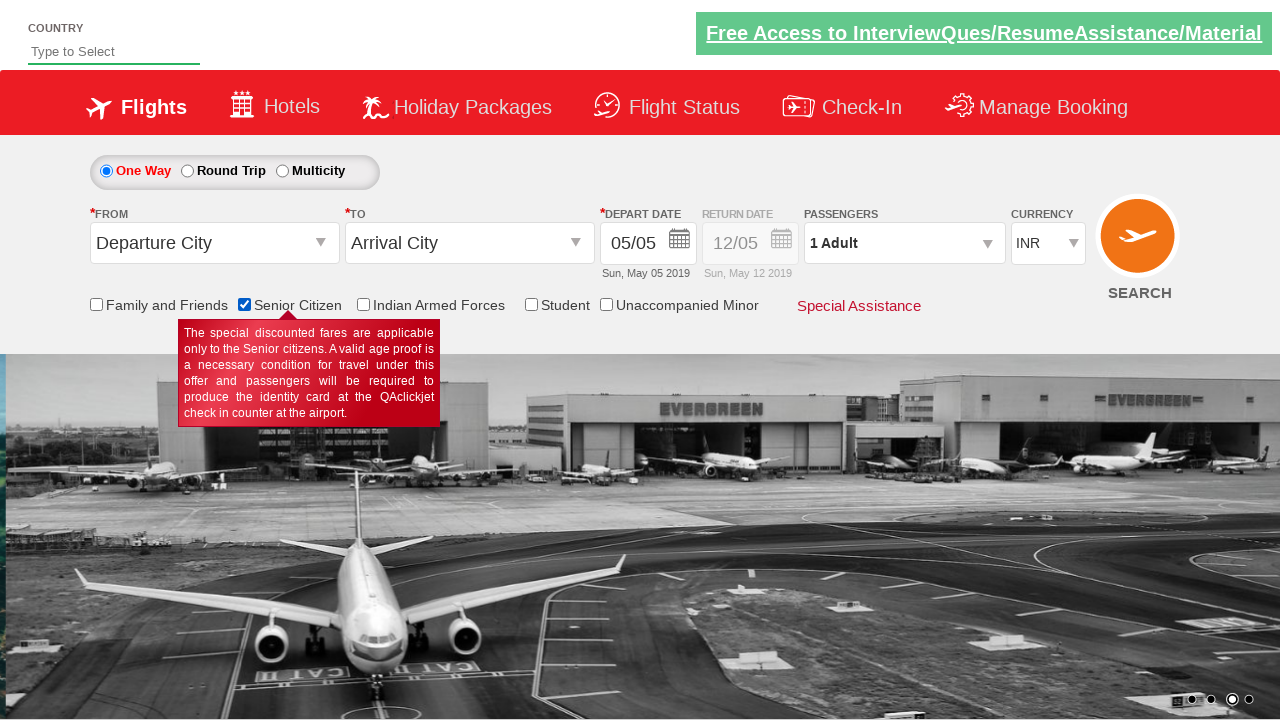